Tests personal notes functionality by navigating to the notes page, adding multiple notes with titles and content, and then searching for a specific note.

Starting URL: https://material.playwrightvn.com/

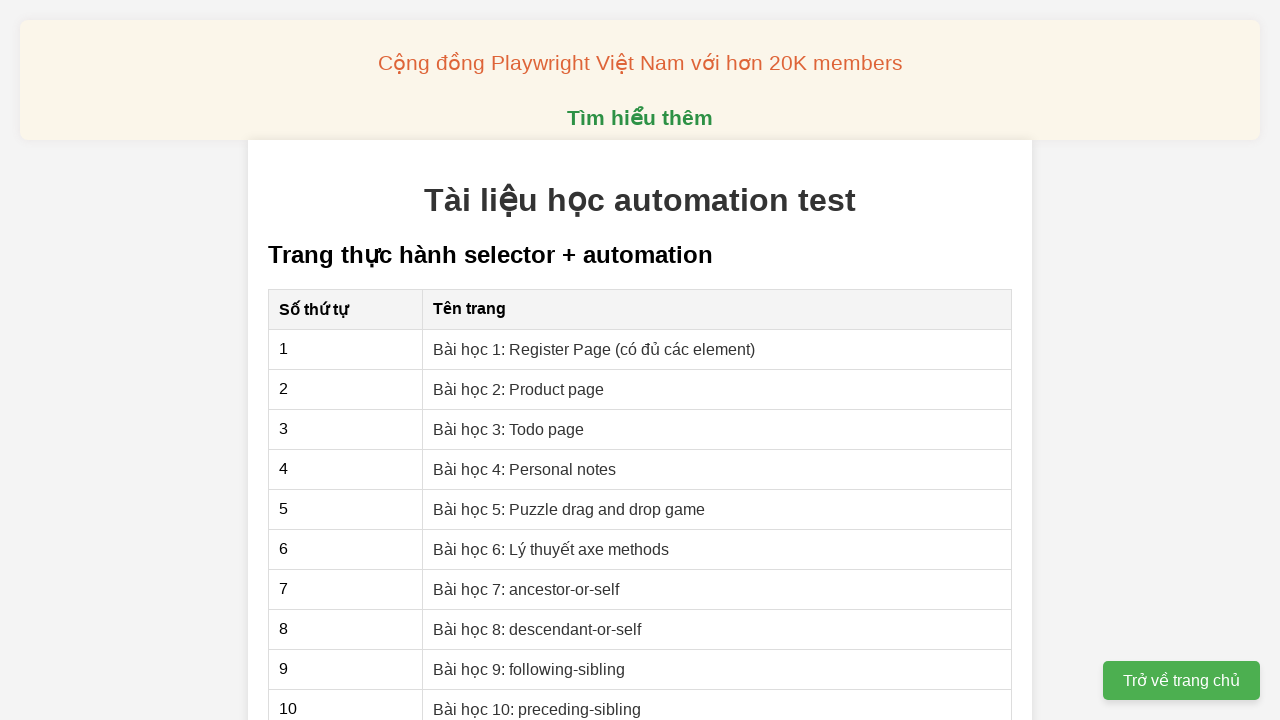

Navigated to Personal notes page by clicking the link at (525, 469) on xpath=//a[text()='Bài học 4: Personal notes']
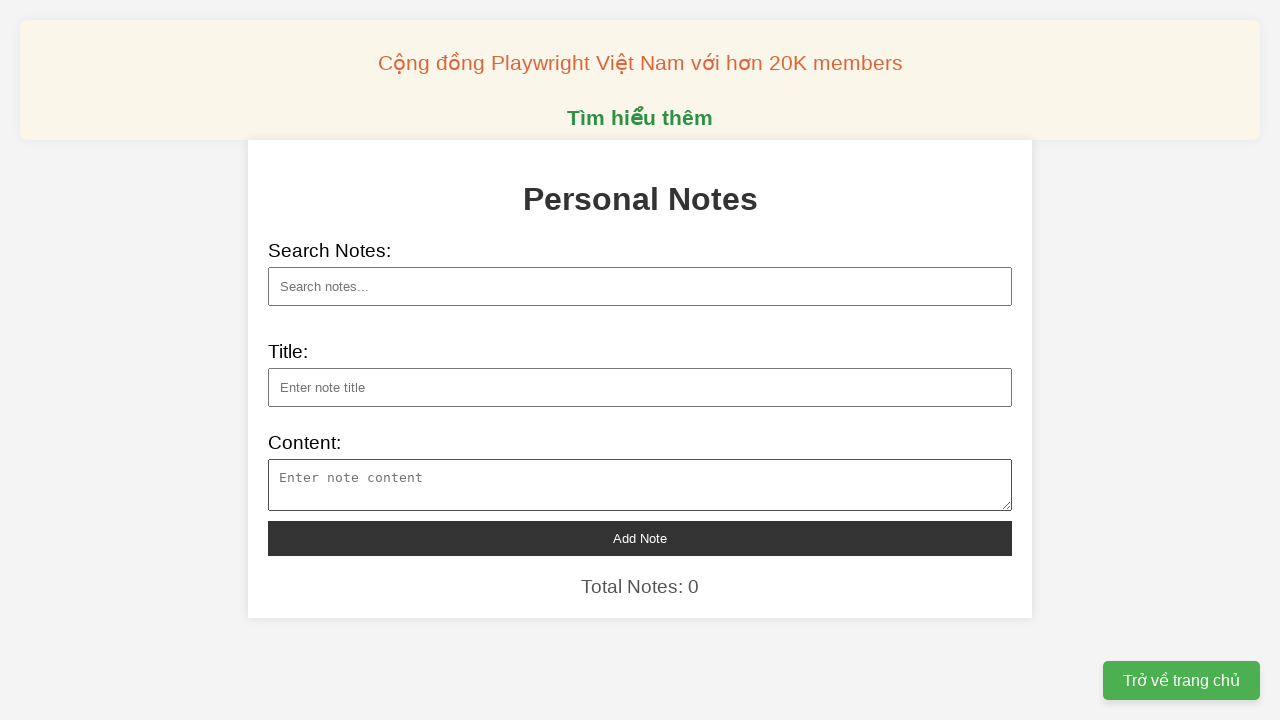

Filled note title: Quả cầu bêtông 400 tấn lưu trữ năng lượng dưới biển sâu on xpath=//input[@id='note-title']
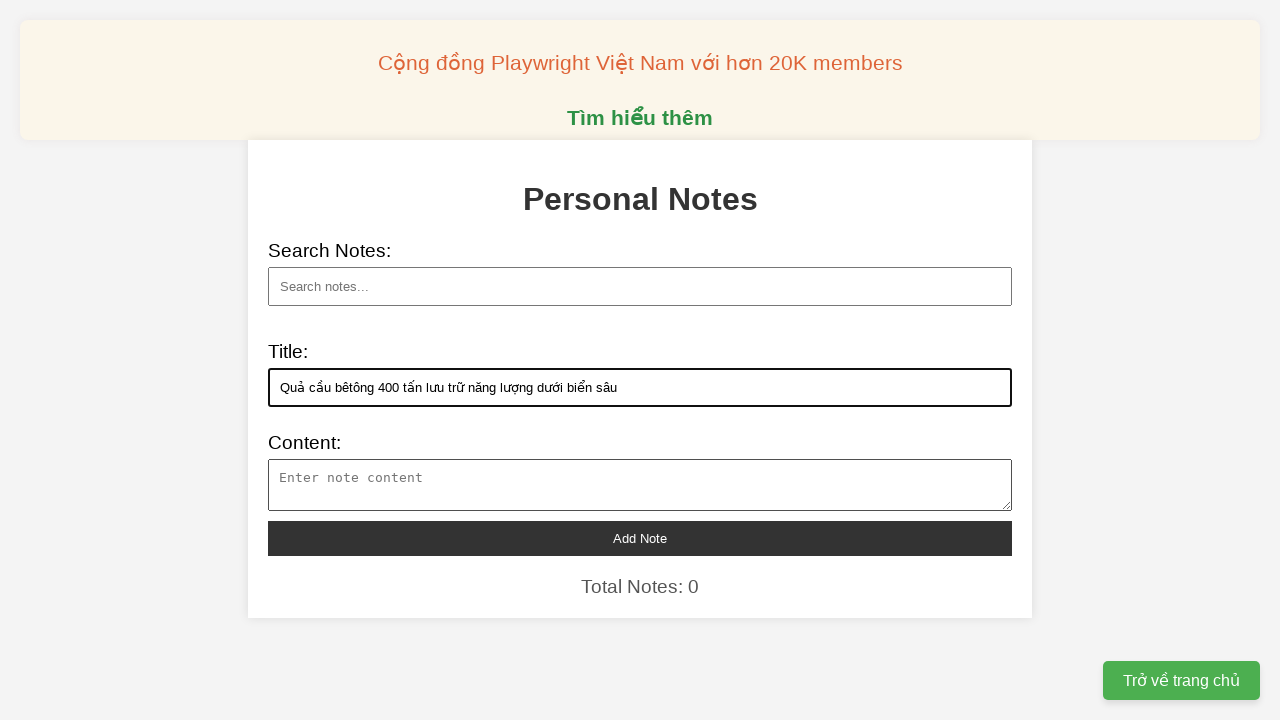

Filled note content for: Quả cầu bêtông 400 tấn lưu trữ năng lượng dưới biển sâu on xpath=//textarea[@id='note-content']
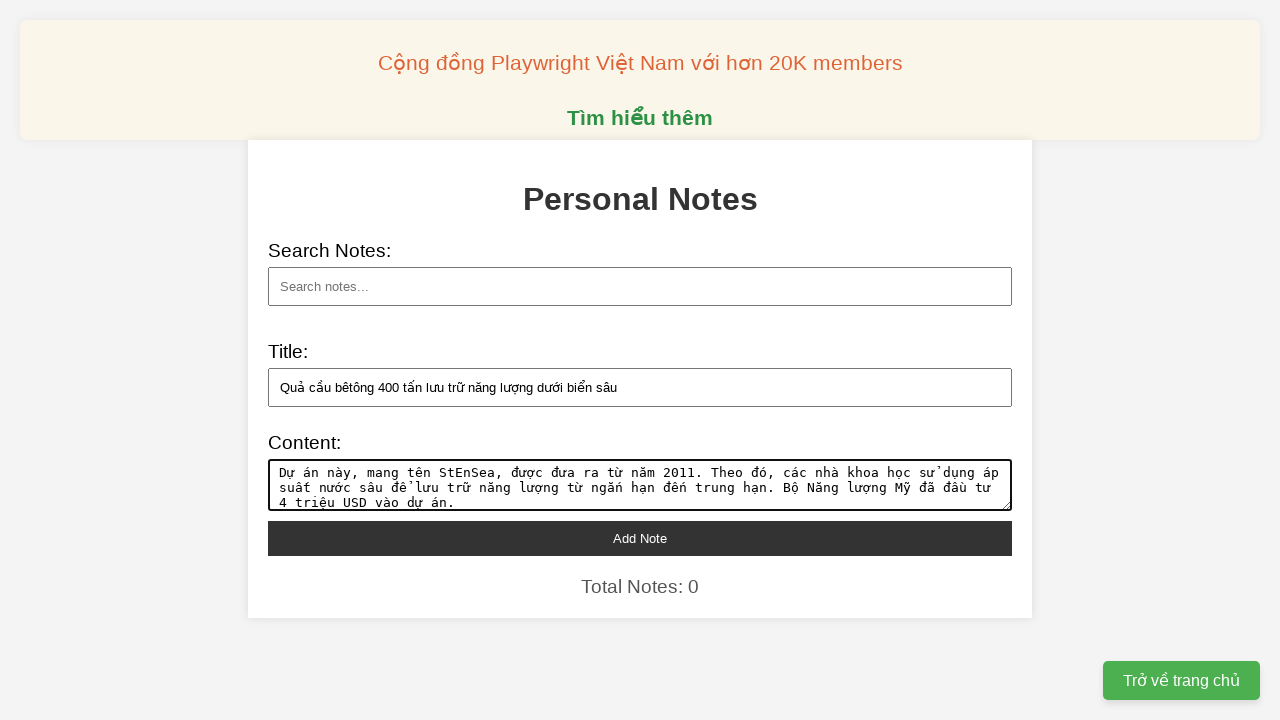

Added note: Quả cầu bêtông 400 tấn lưu trữ năng lượng dưới biển sâu at (640, 538) on xpath=//button[@id='add-note']
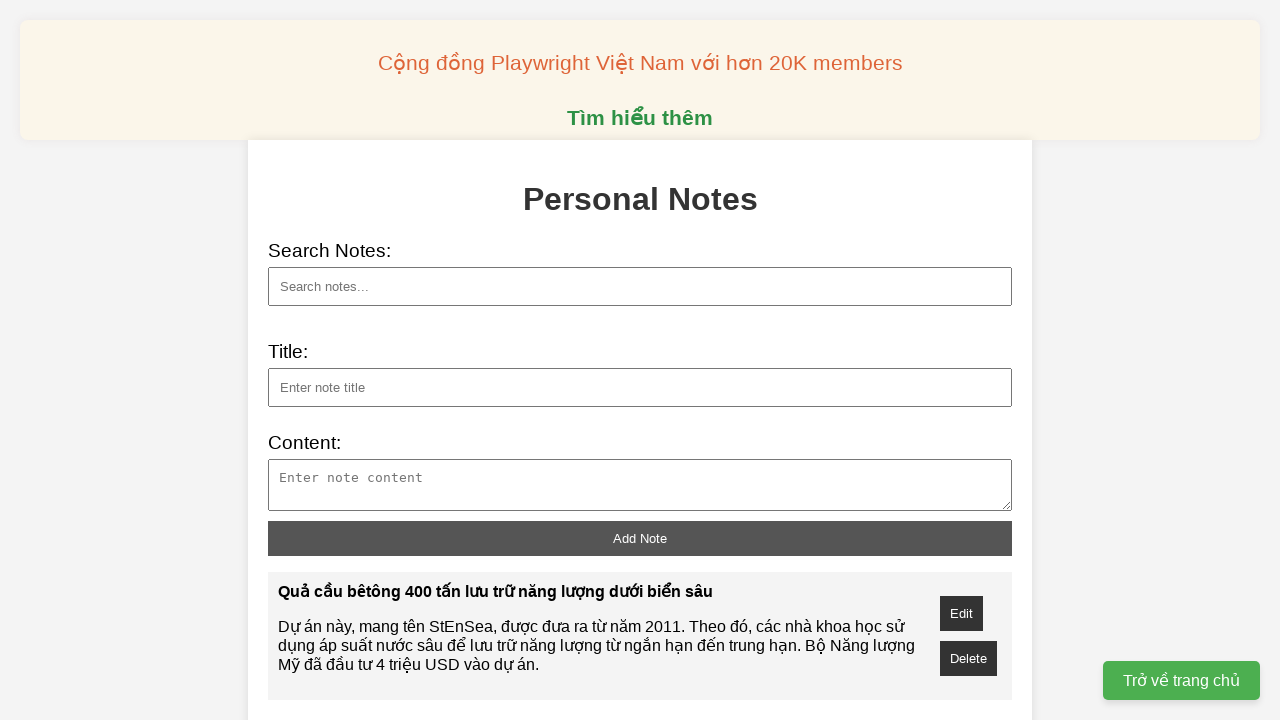

Filled note title: Facebook hạn chế hiển thị bài đăng lách luật on xpath=//input[@id='note-title']
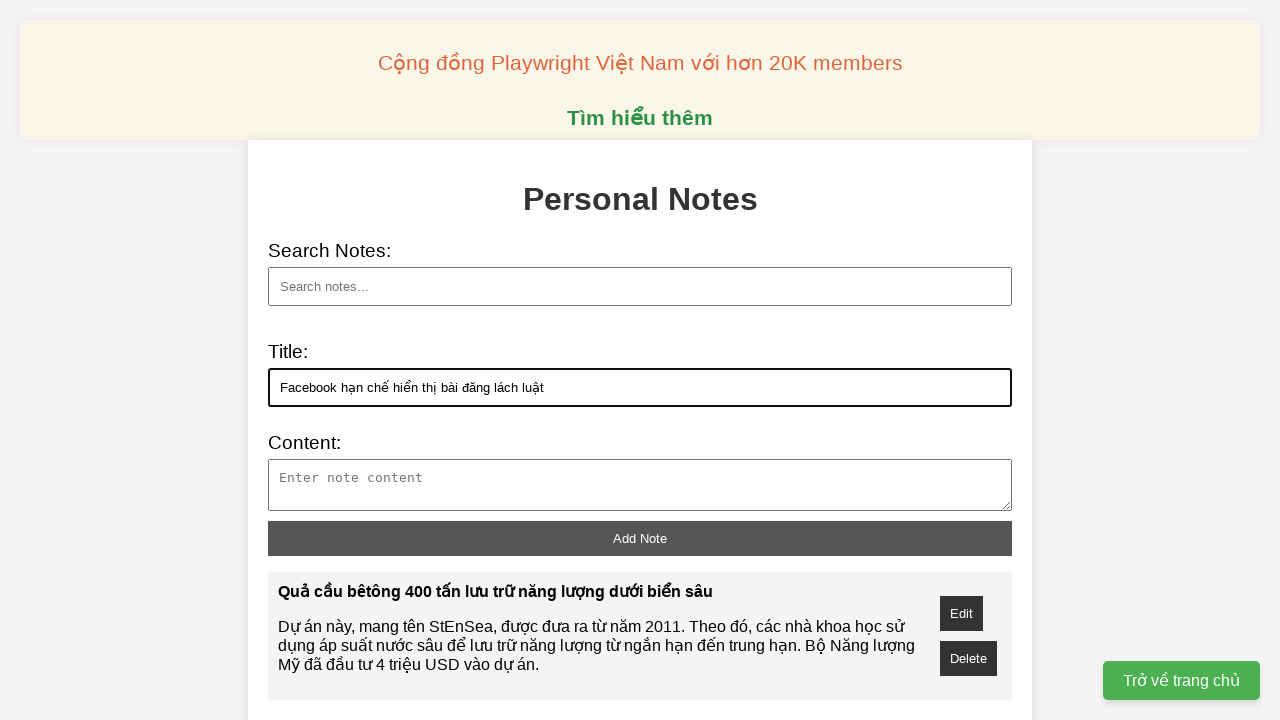

Filled note content for: Facebook hạn chế hiển thị bài đăng lách luật on xpath=//textarea[@id='note-content']
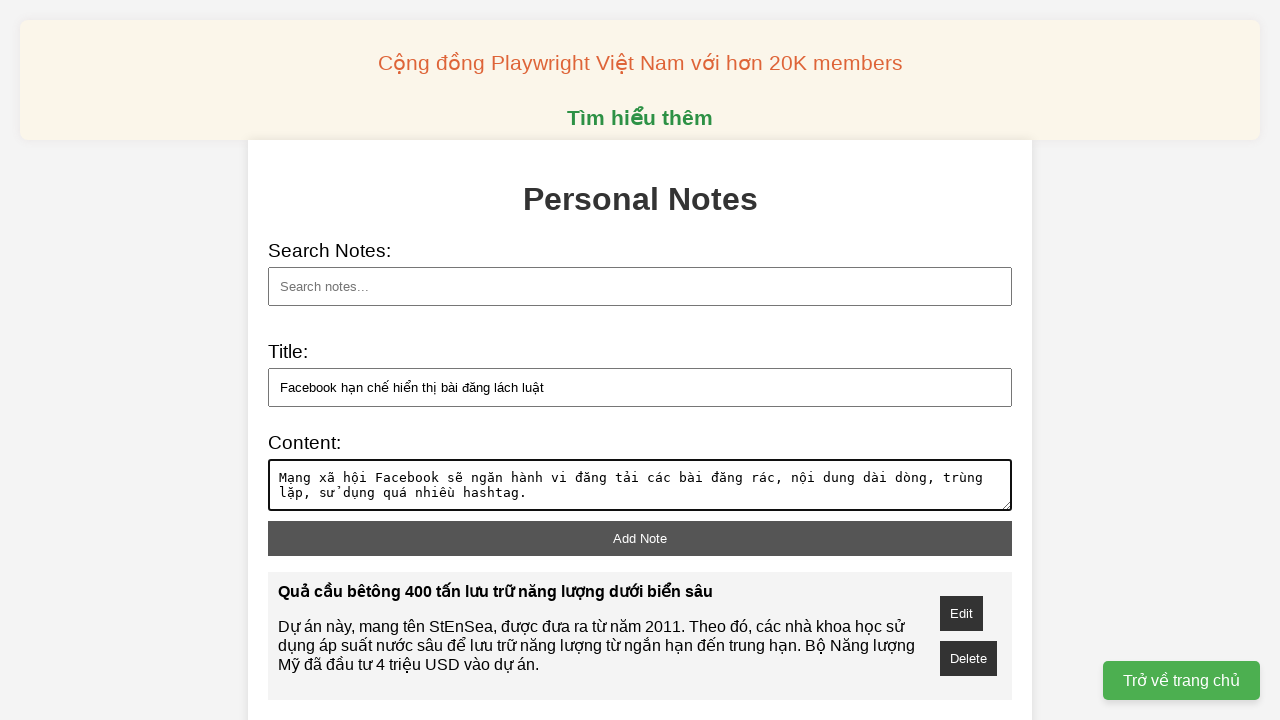

Added note: Facebook hạn chế hiển thị bài đăng lách luật at (640, 538) on xpath=//button[@id='add-note']
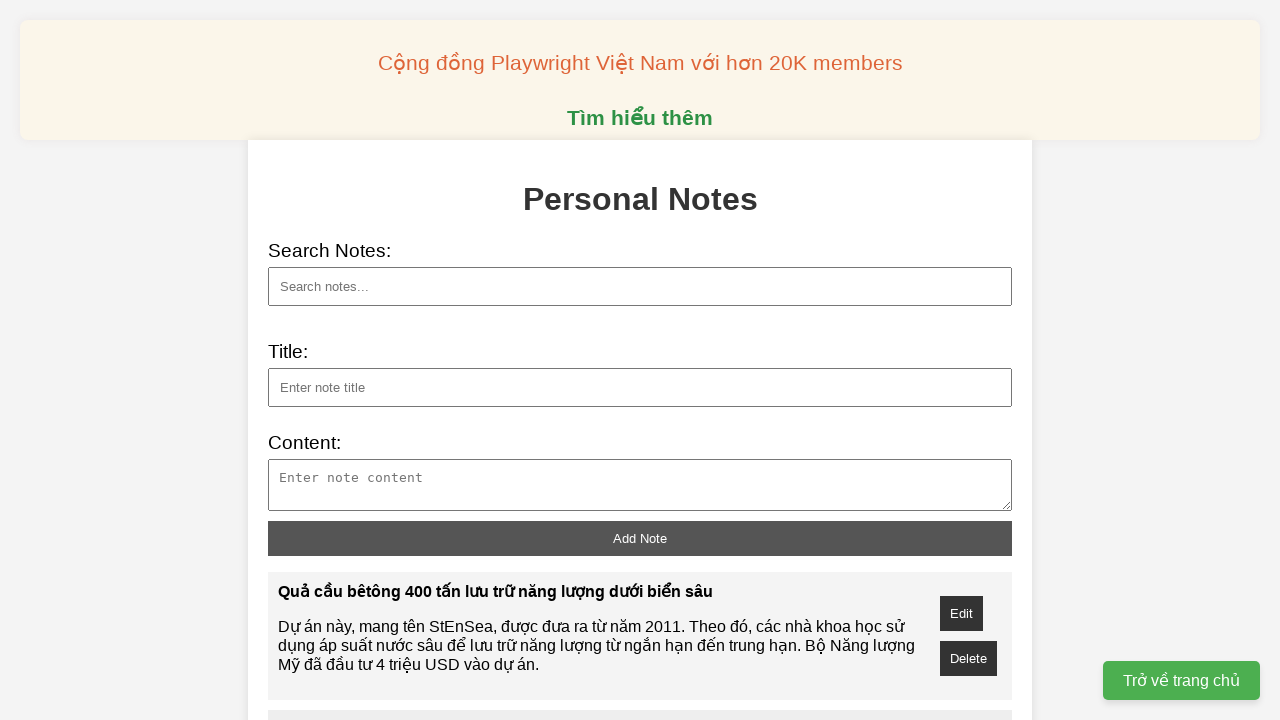

Filled note title: Phát hiện mỏ vàng bạc lớn nhất thế giới ở Nam Mỹ on xpath=//input[@id='note-title']
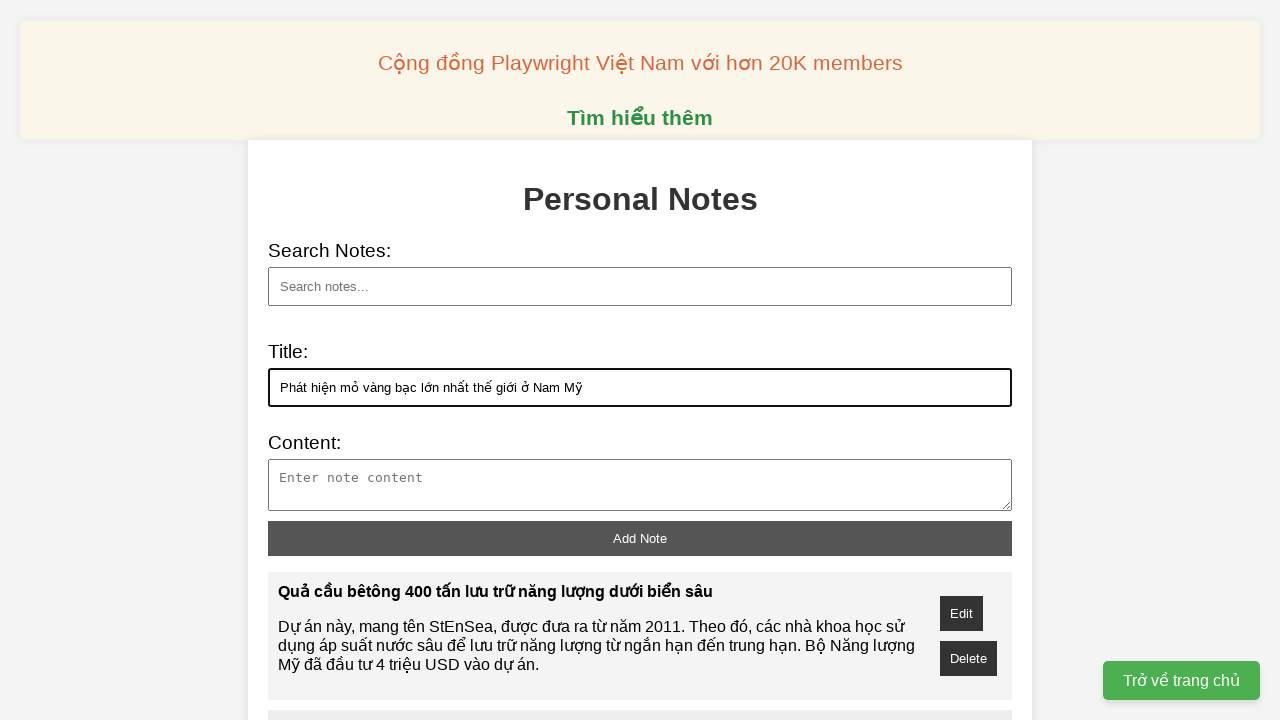

Filled note content for: Phát hiện mỏ vàng bạc lớn nhất thế giới ở Nam Mỹ on xpath=//textarea[@id='note-content']
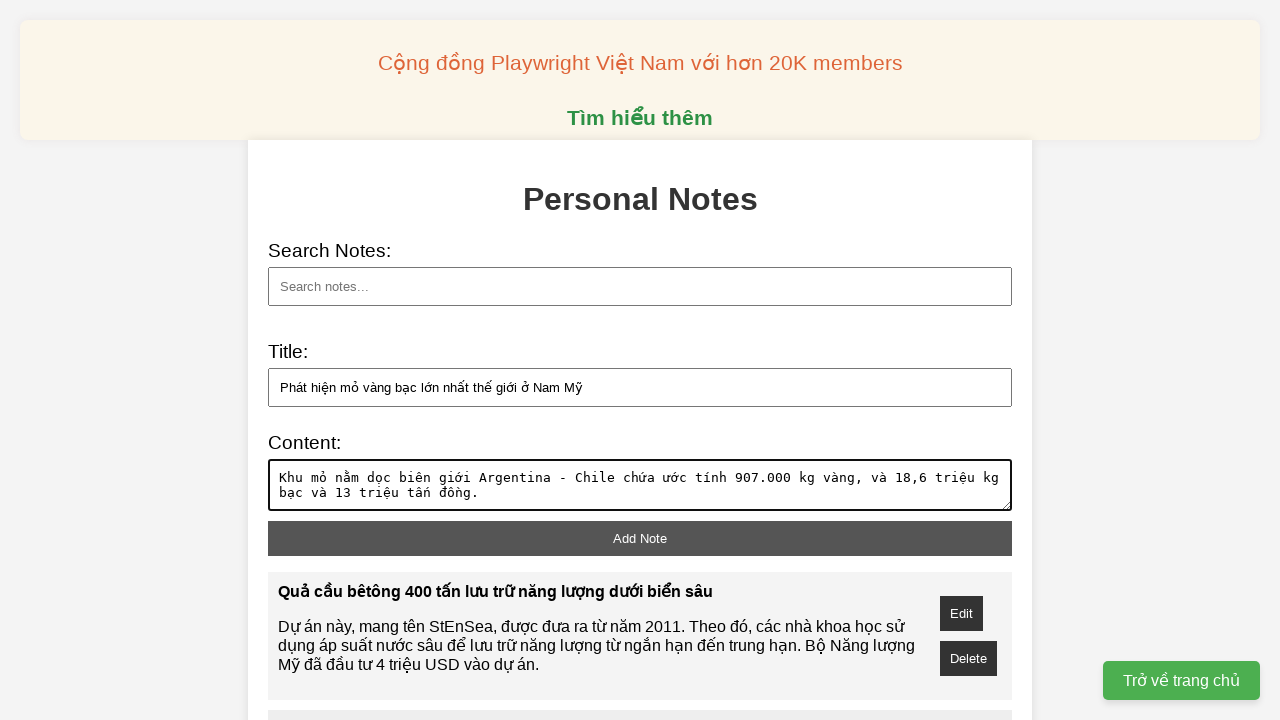

Added note: Phát hiện mỏ vàng bạc lớn nhất thế giới ở Nam Mỹ at (640, 538) on xpath=//button[@id='add-note']
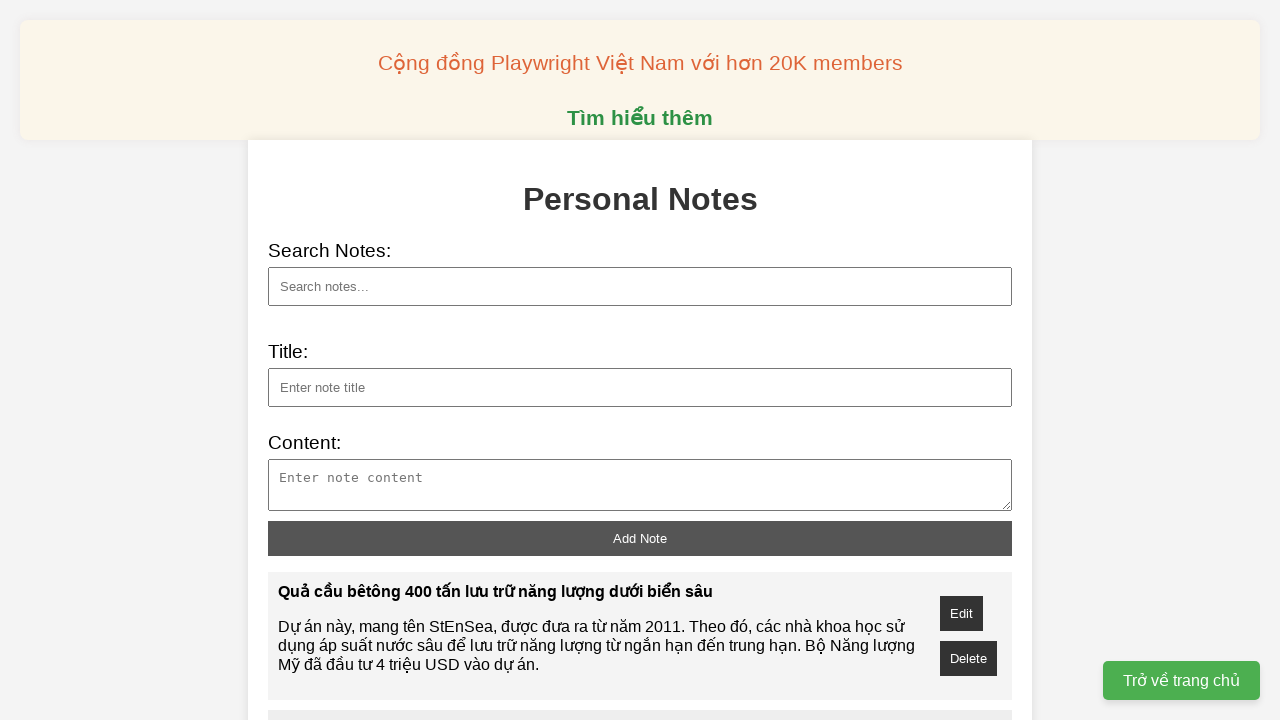

Filled note title: Xu hướng viết code không cần hiểu lập trình on xpath=//input[@id='note-title']
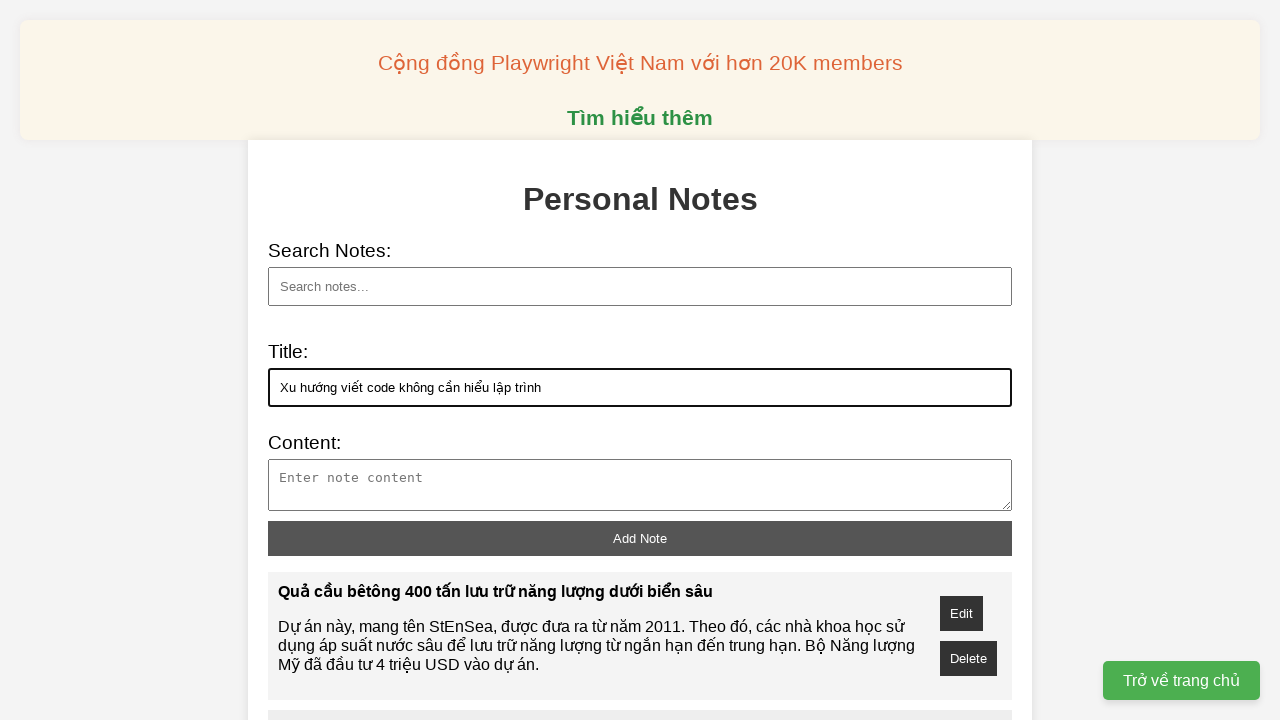

Filled note content for: Xu hướng viết code không cần hiểu lập trình on xpath=//textarea[@id='note-content']
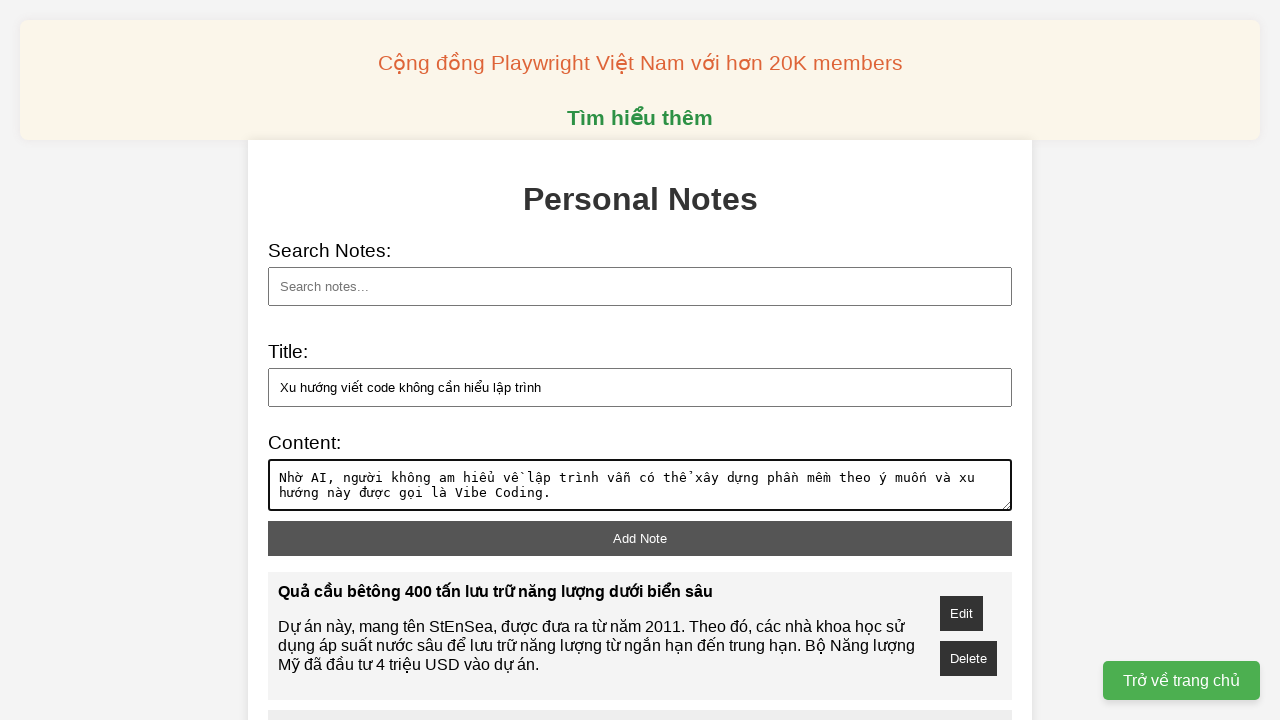

Added note: Xu hướng viết code không cần hiểu lập trình at (640, 538) on xpath=//button[@id='add-note']
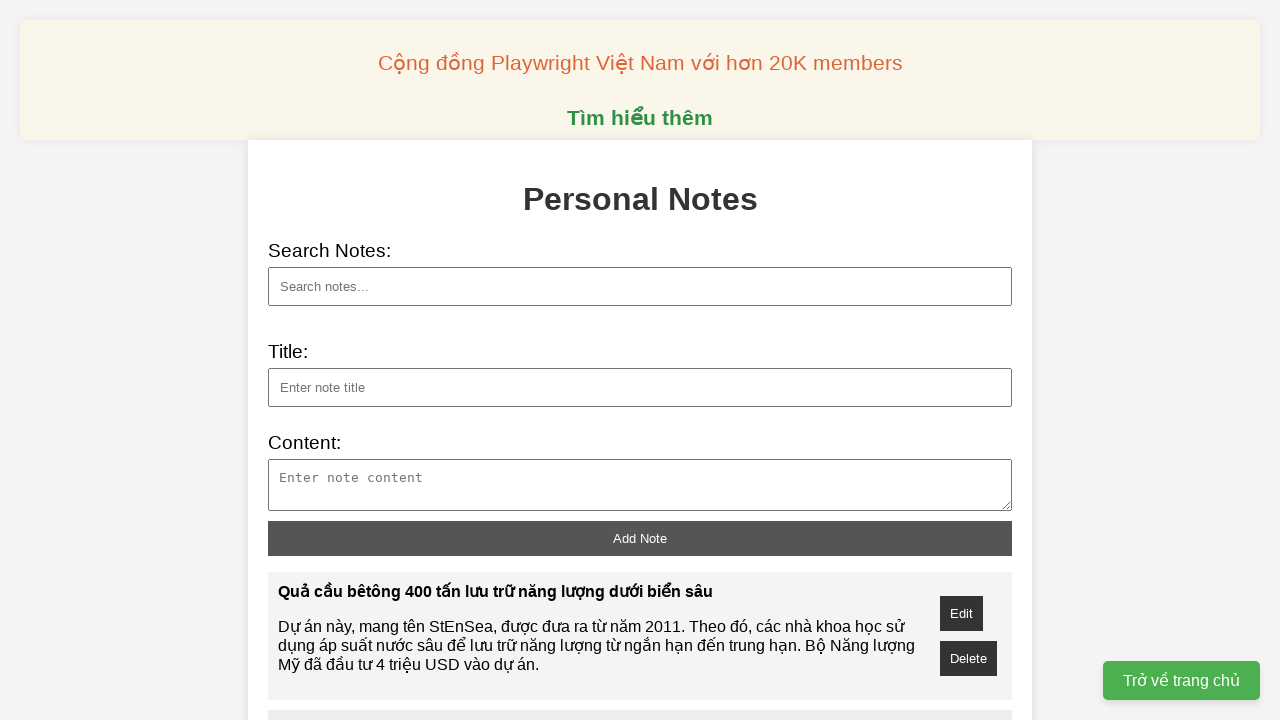

Filled note title: Vì sao dấu vân tay giúp giải mã tội phạm? on xpath=//input[@id='note-title']
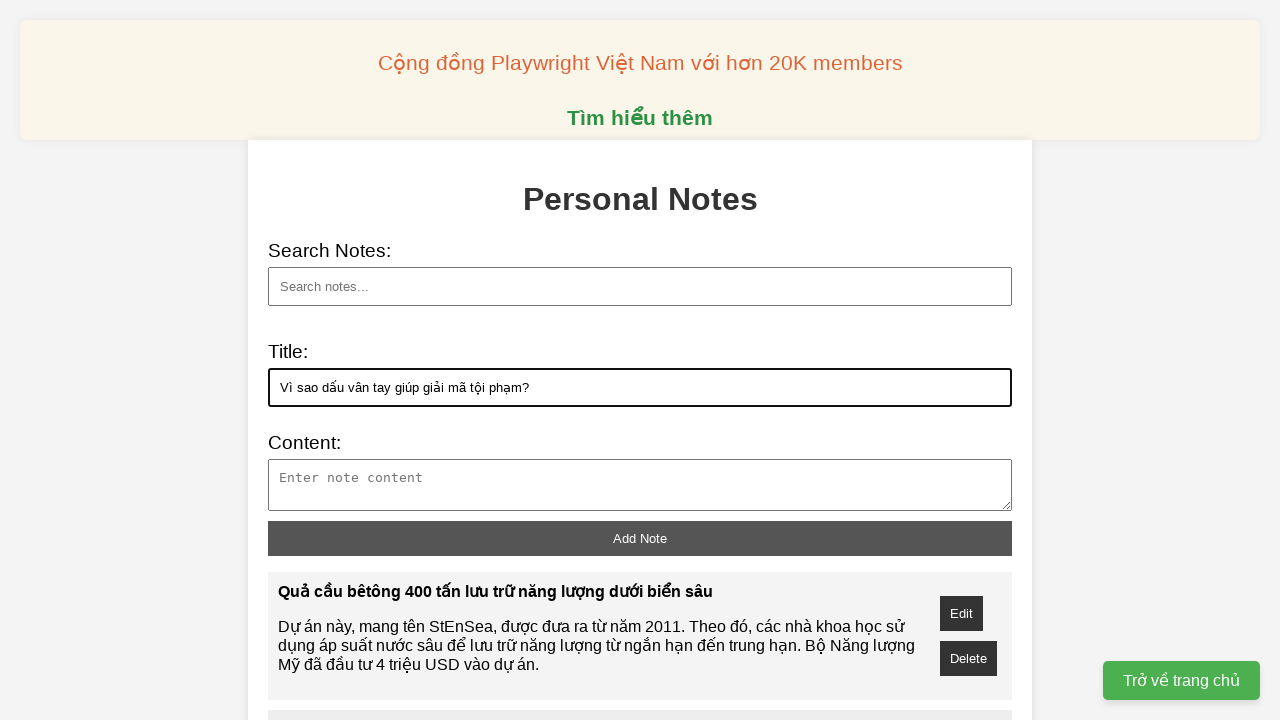

Filled note content for: Vì sao dấu vân tay giúp giải mã tội phạm? on xpath=//textarea[@id='note-content']
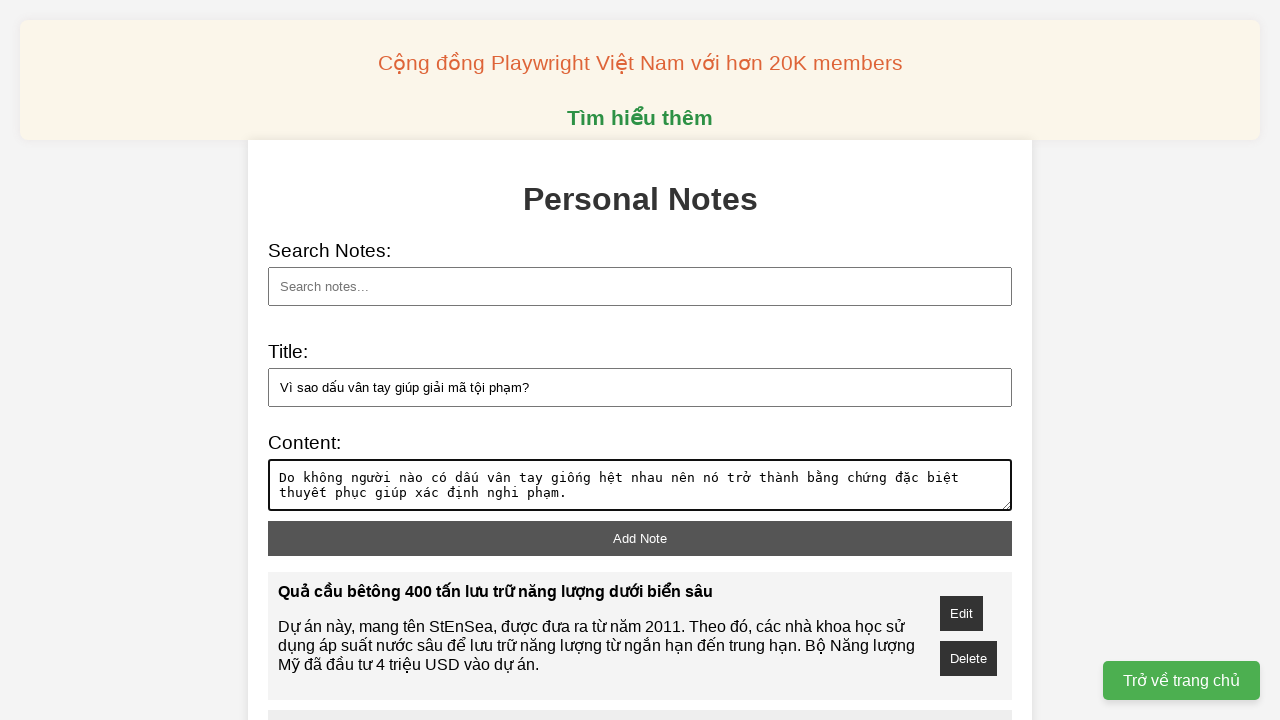

Added note: Vì sao dấu vân tay giúp giải mã tội phạm? at (640, 538) on xpath=//button[@id='add-note']
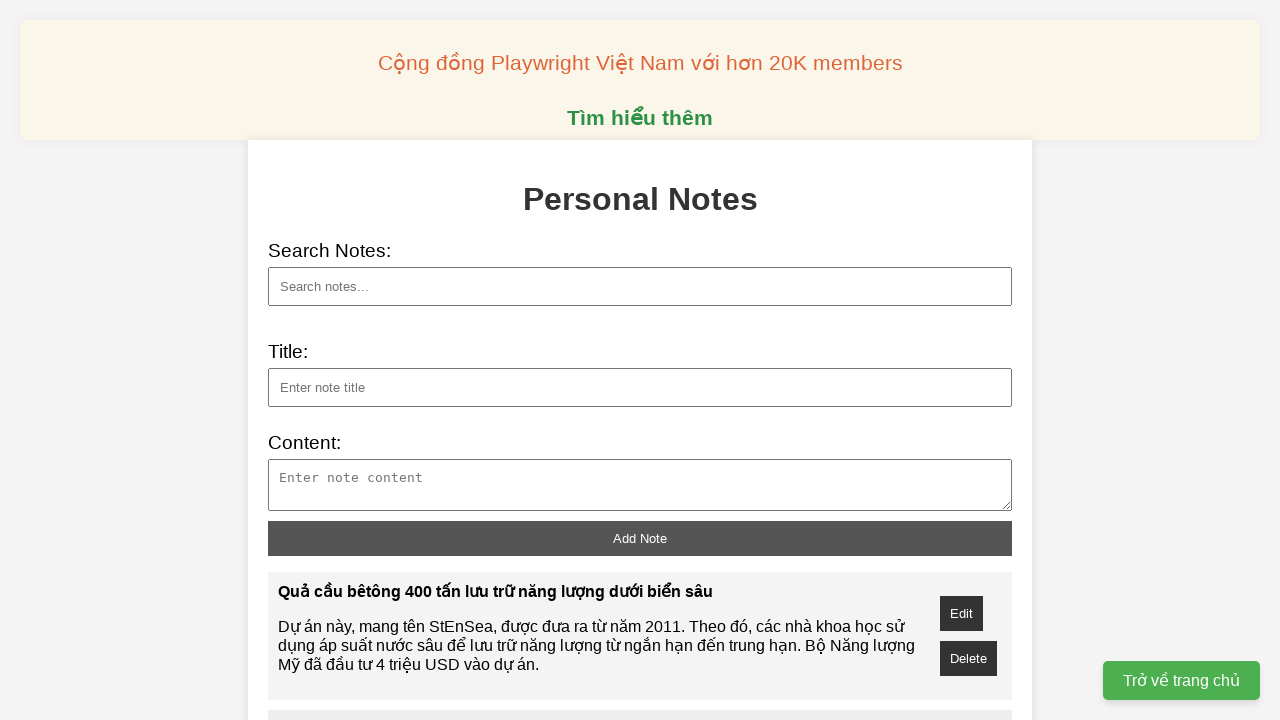

Searched for note with title containing 'Xu hướng viết code không cần hiểu lập trìn' on xpath=//input[@id='search']
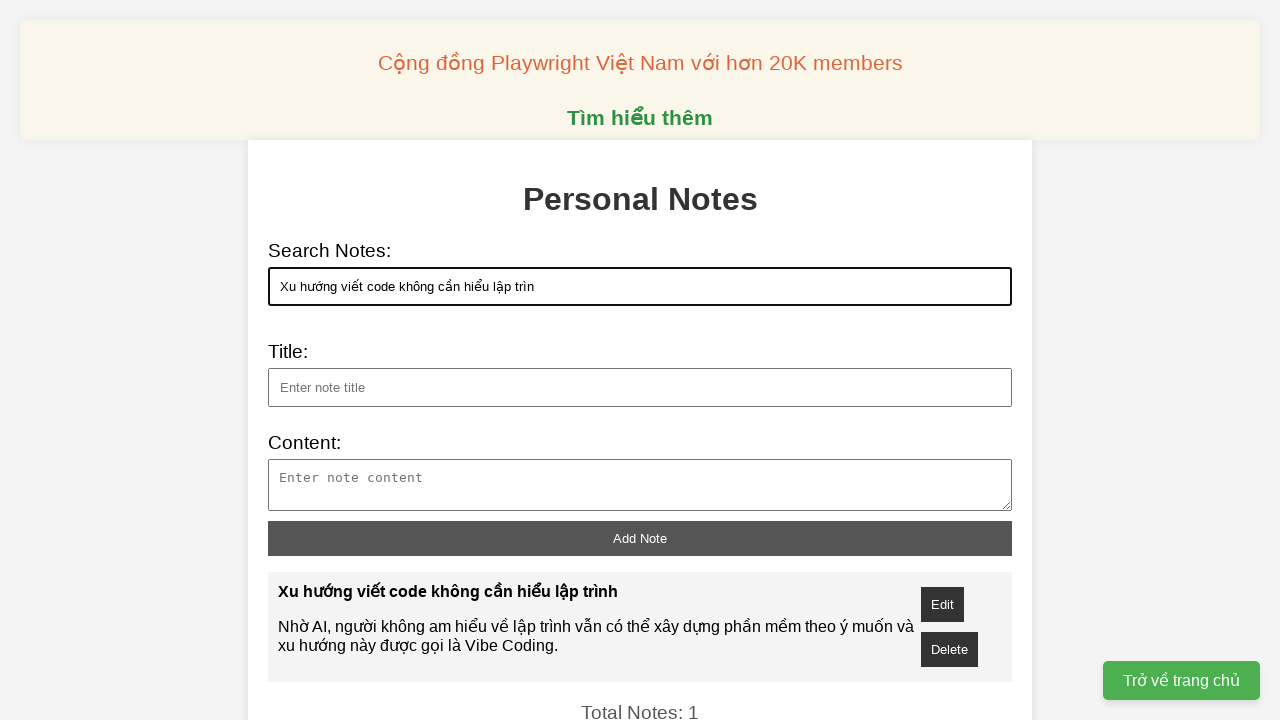

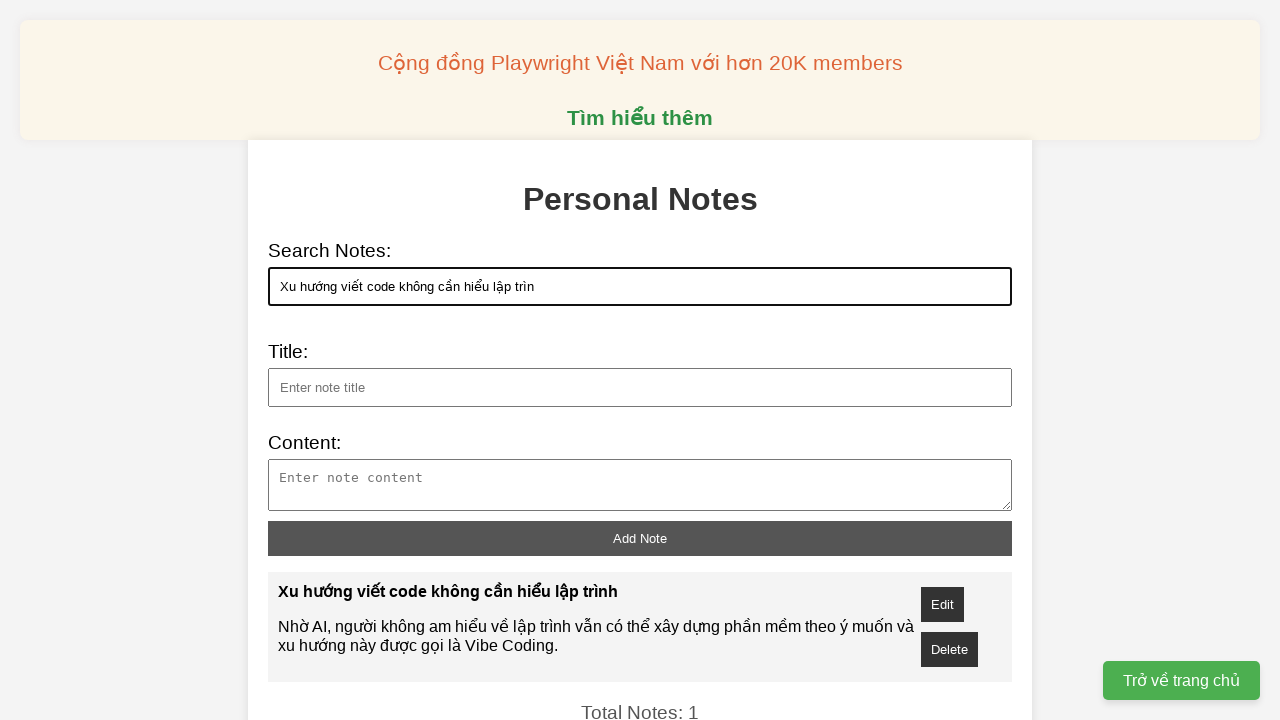